Tests the ShareLane user registration flow by filling out the zip code field, continuing to the full registration form, and submitting user details including name, email, and password.

Starting URL: https://www.sharelane.com/cgi-bin/register.py

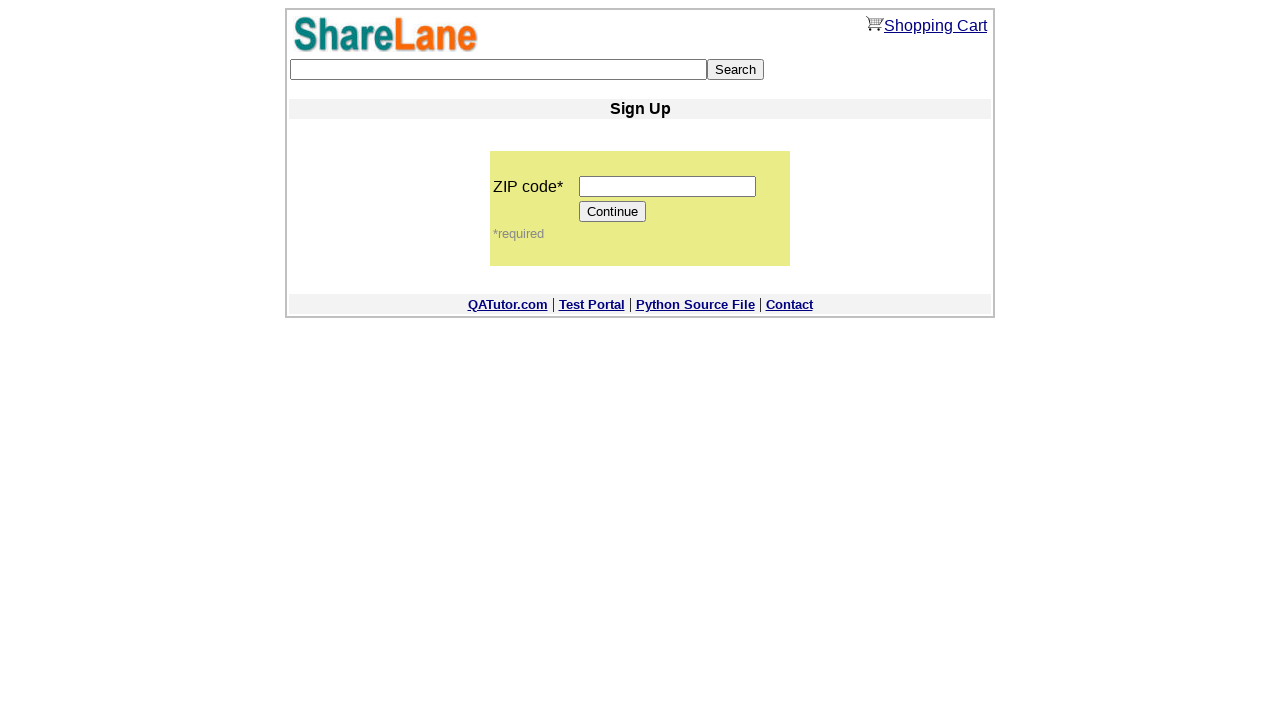

Filled zip code field with '333333' on input[name='zip_code']
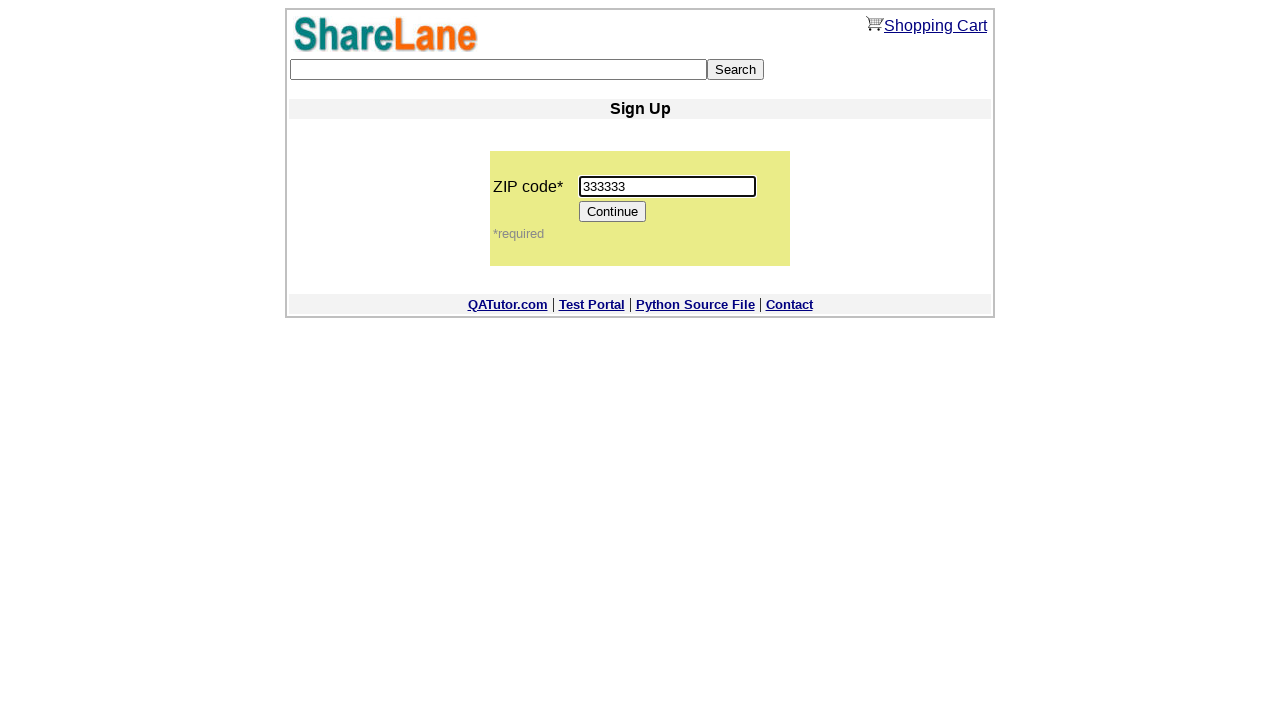

Clicked Continue button to proceed to registration form at (613, 212) on xpath=//*[@value='Continue']
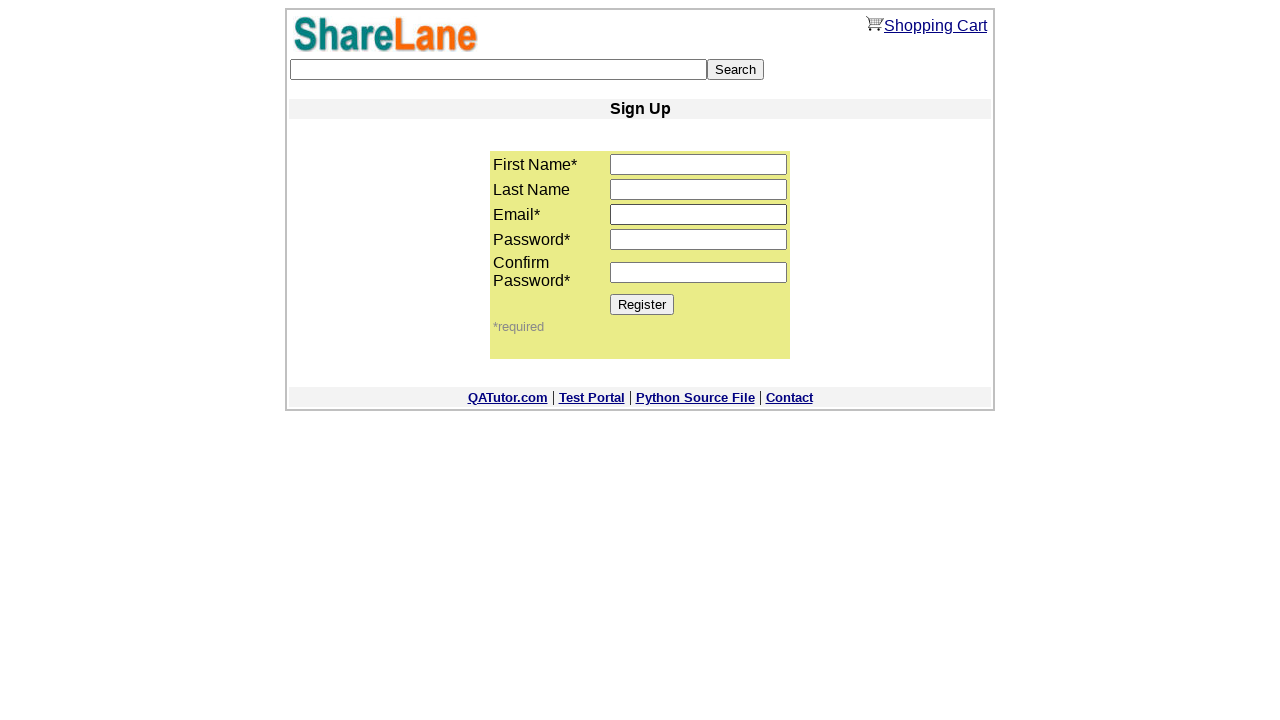

Registration form loaded with first name field visible
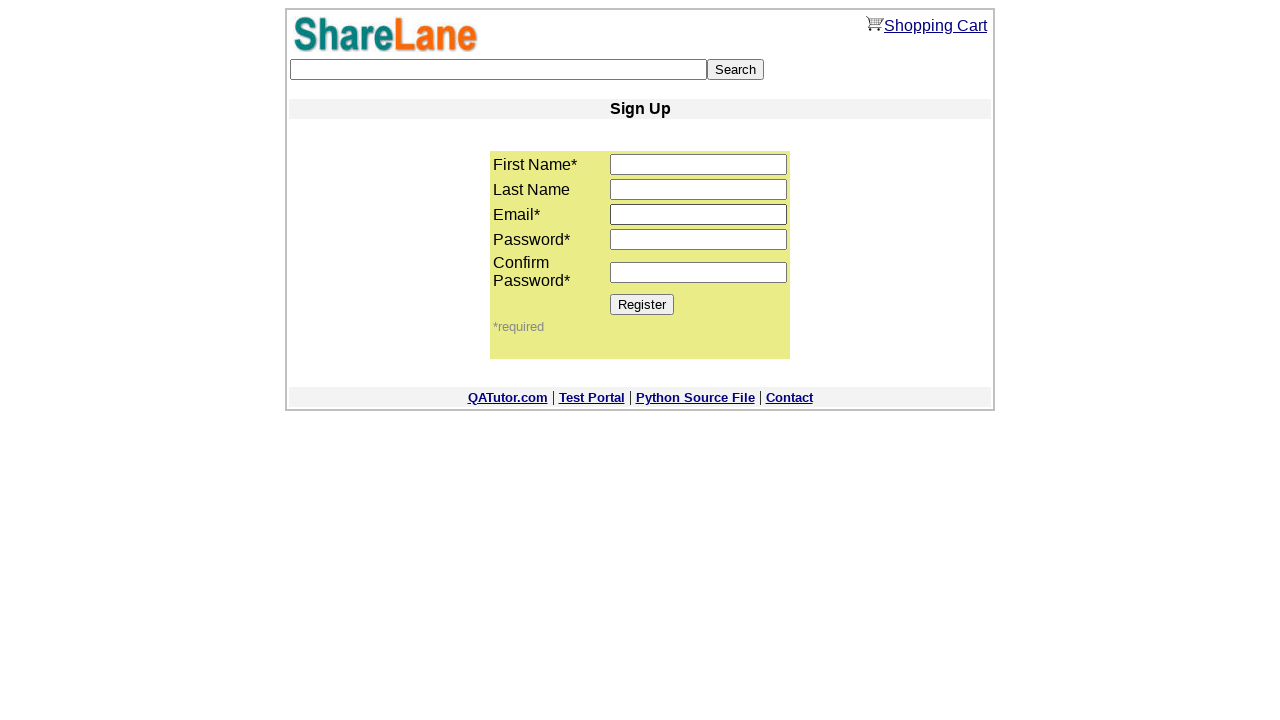

Filled first name field with 'Piter' on input[name='first_name']
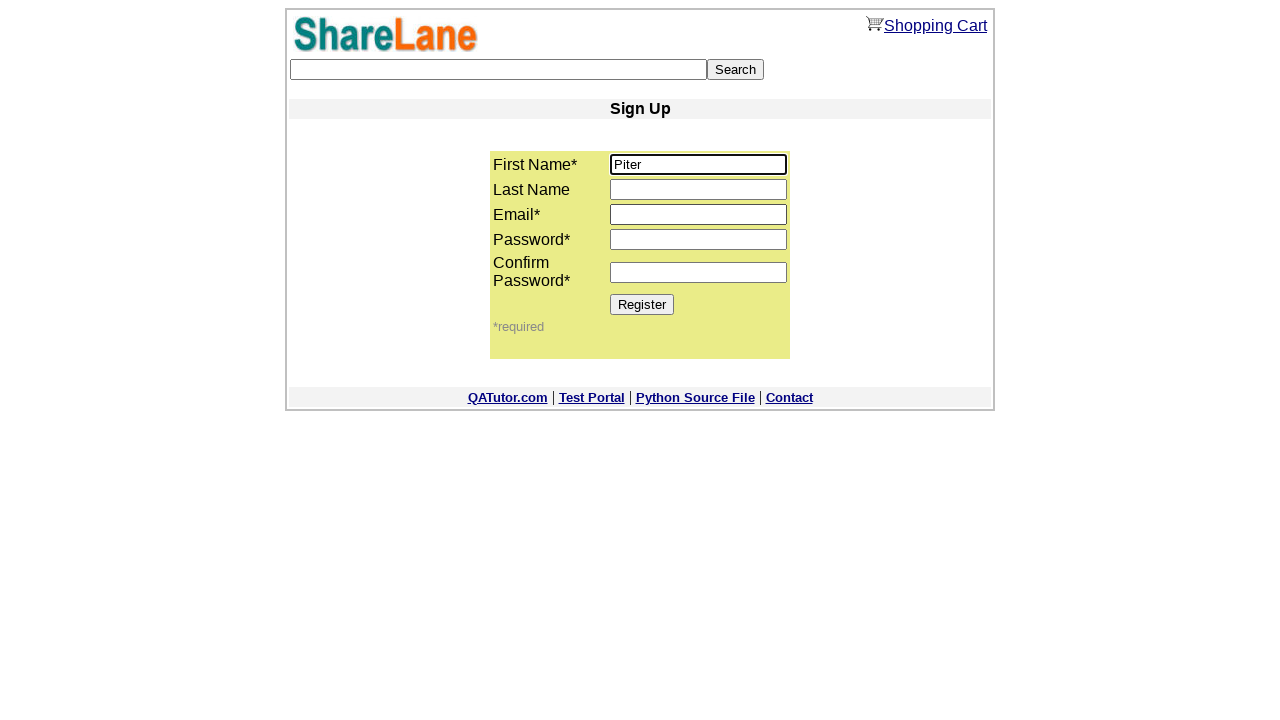

Filled last name field with 'Swagger' on input[name='last_name']
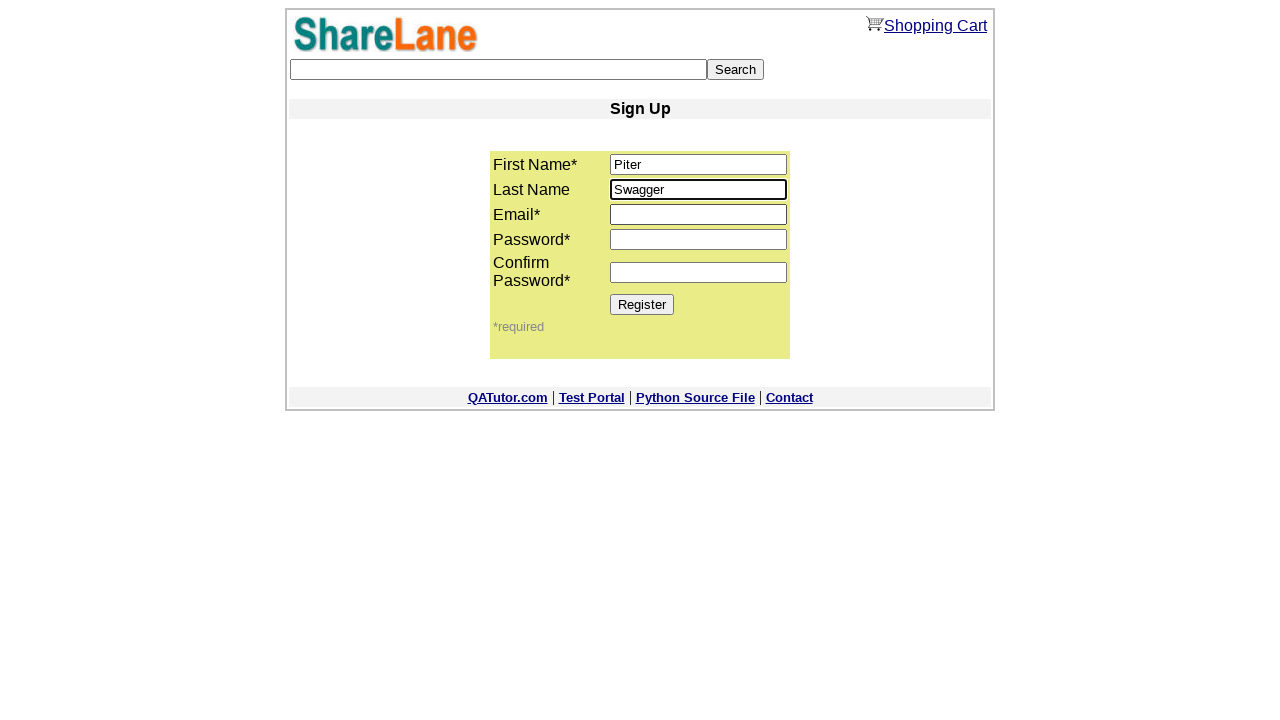

Filled email field with 'testuser847@gmail.com' on input[name='email']
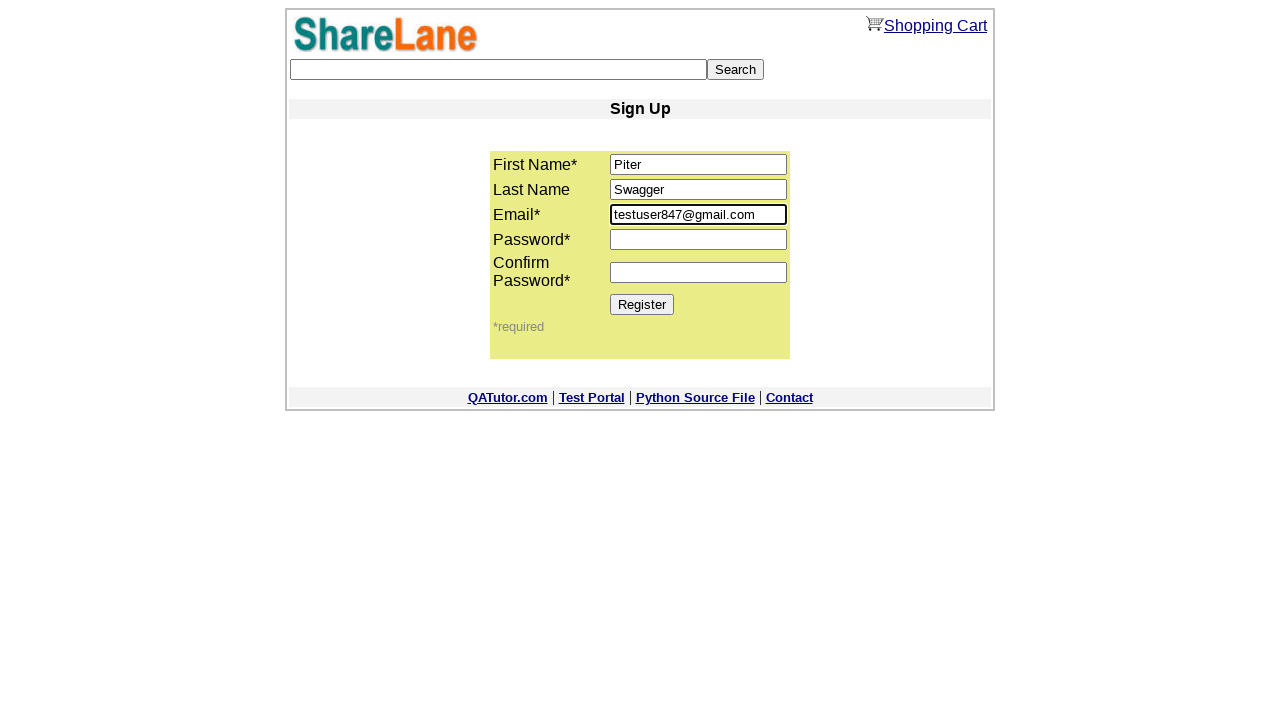

Filled password field with 'SecurePass123' on input[name='password1']
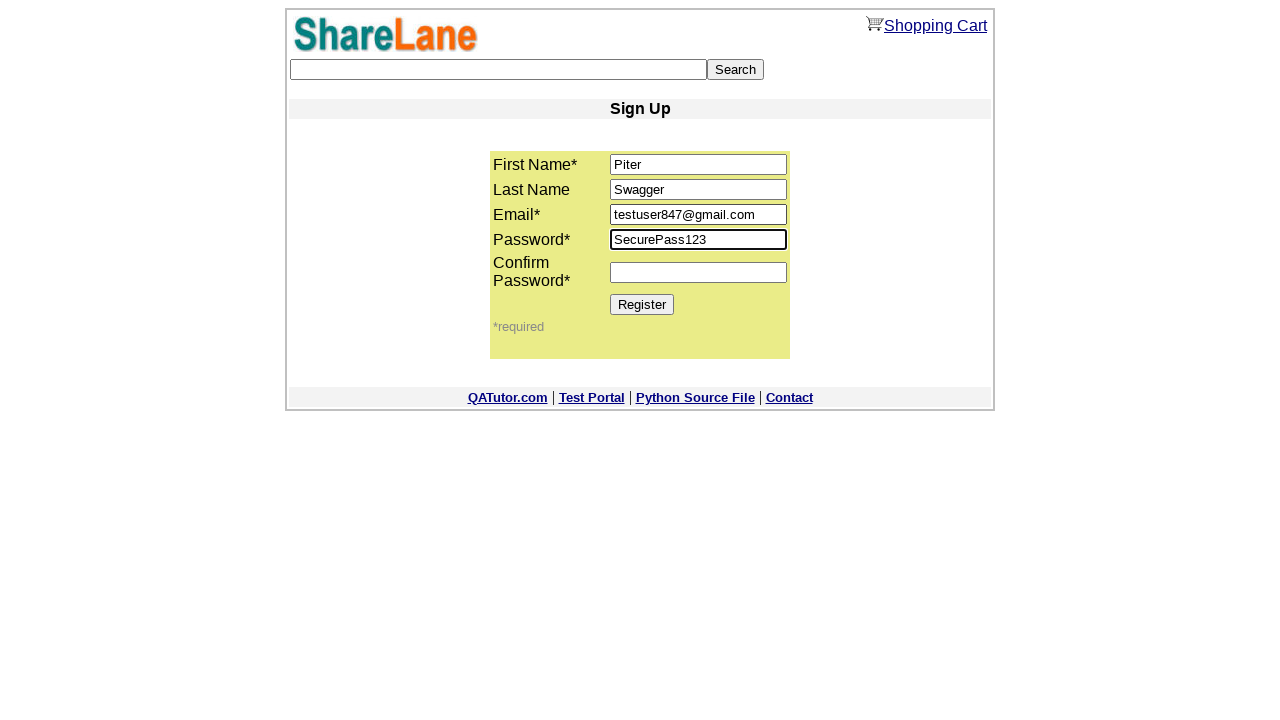

Filled password confirmation field with 'SecurePass123' on input[name='password2']
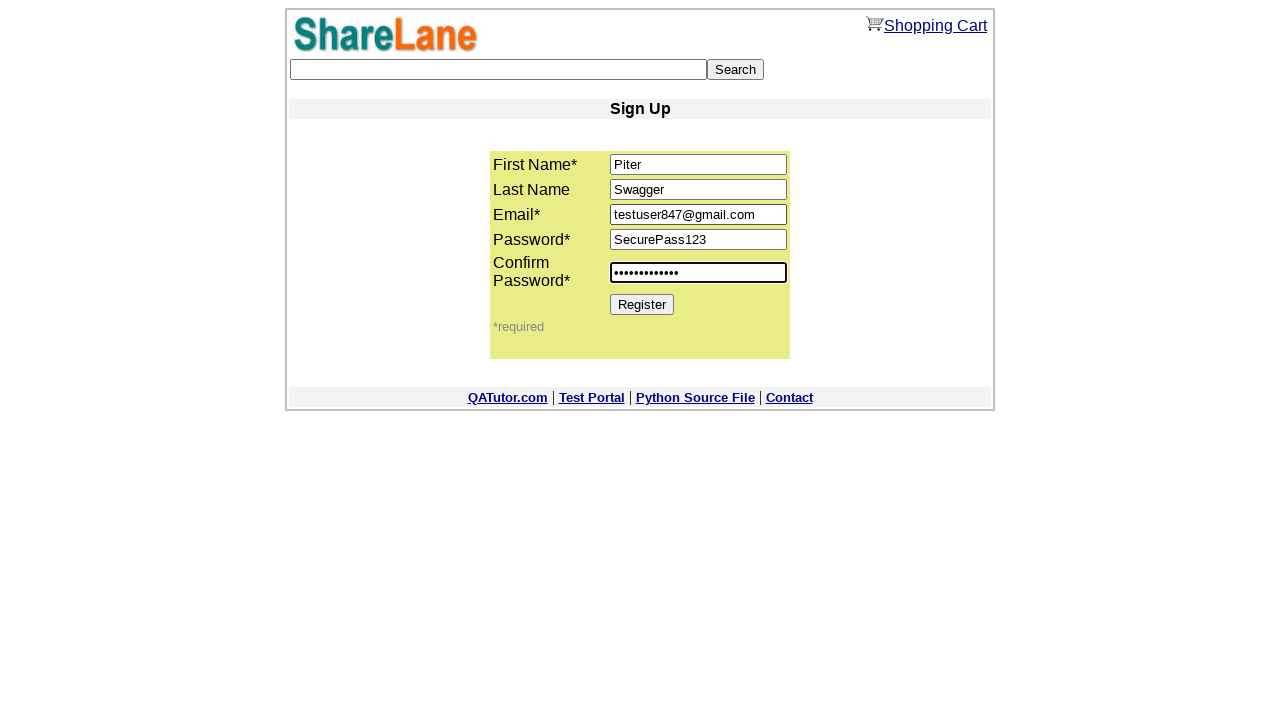

Clicked Register button to submit user registration at (642, 304) on xpath=//*[@value='Register']
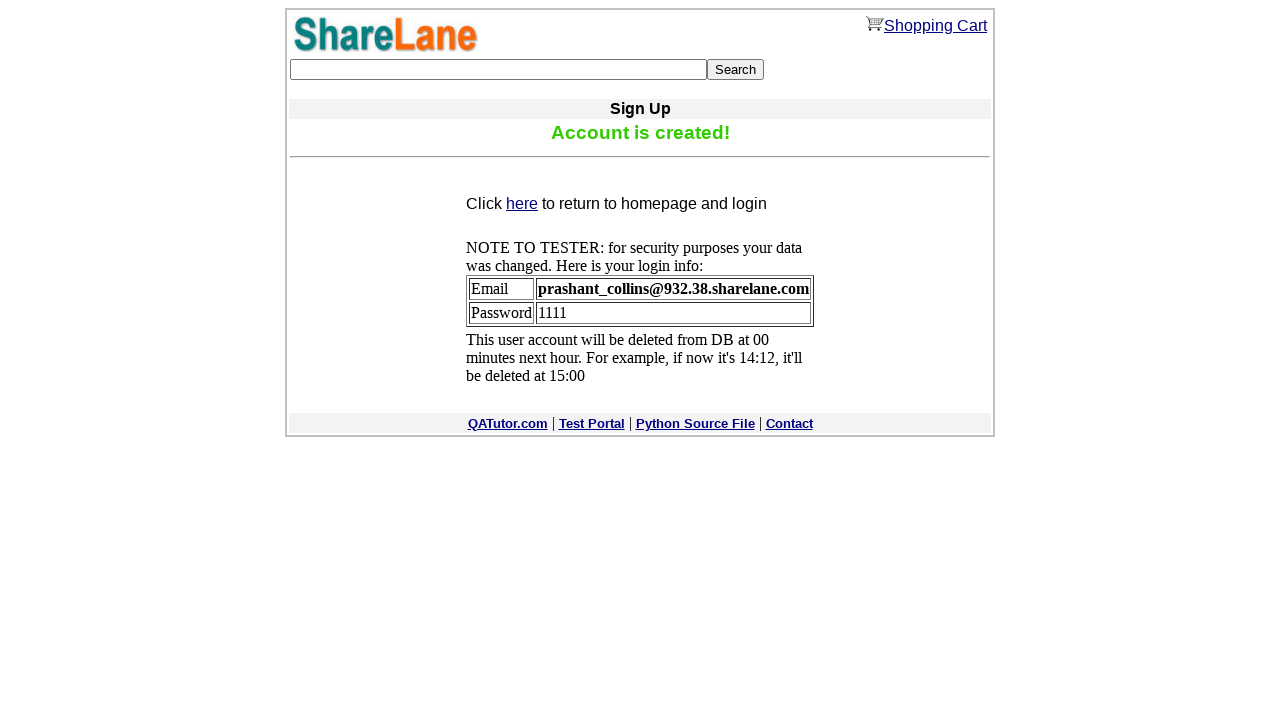

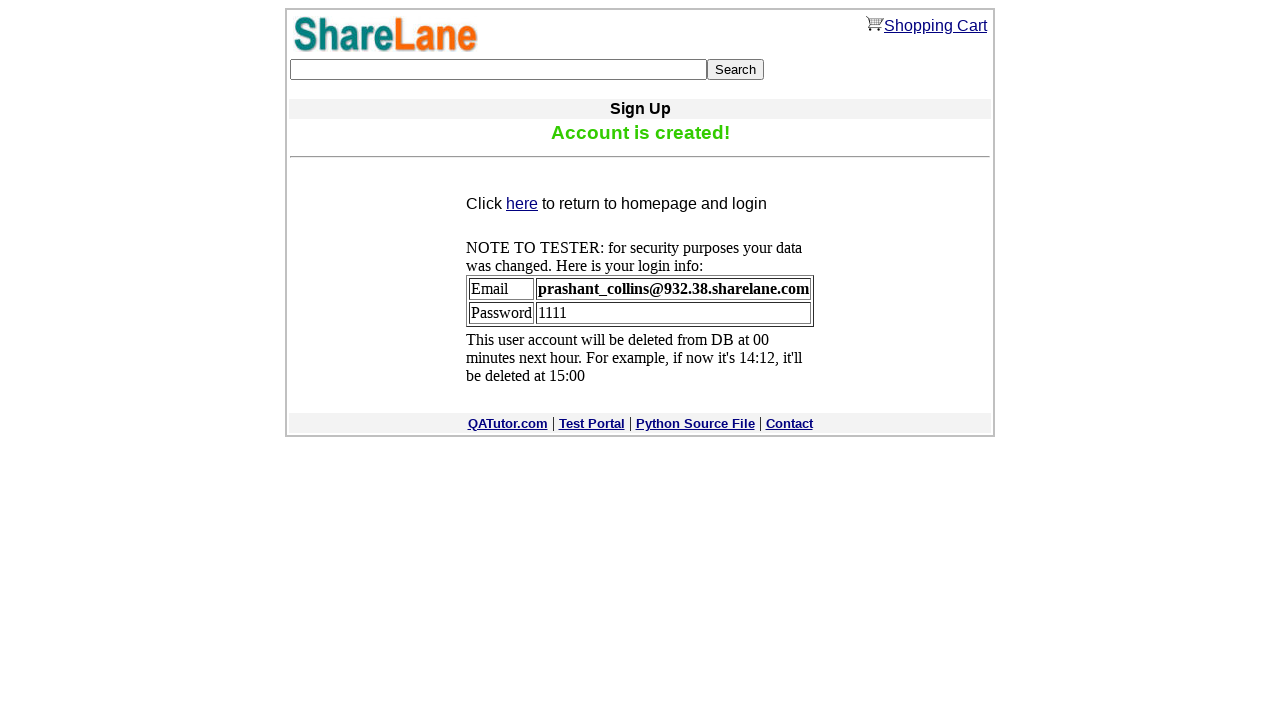